Tests the Qwant search engine main page by entering a search phrase into the search input field

Starting URL: https://www.qwant.com/

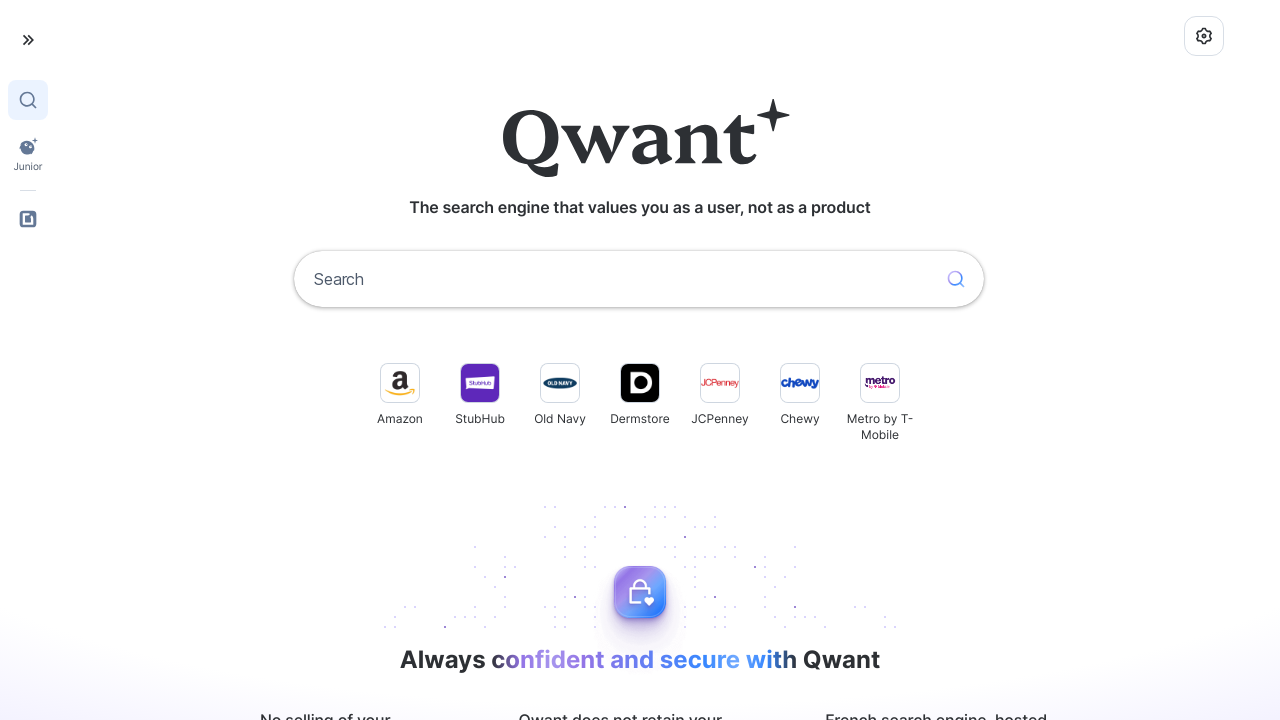

Filled search field with 'May day weather' on Qwant main page on input[name='q']
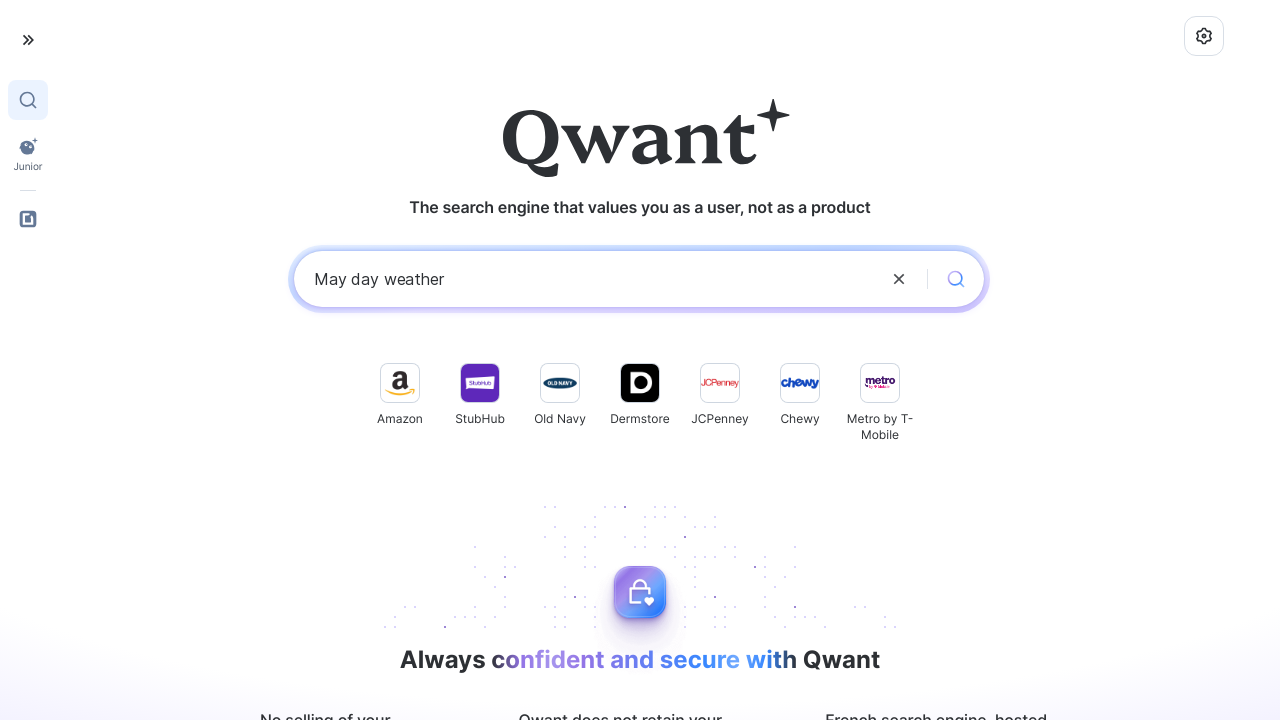

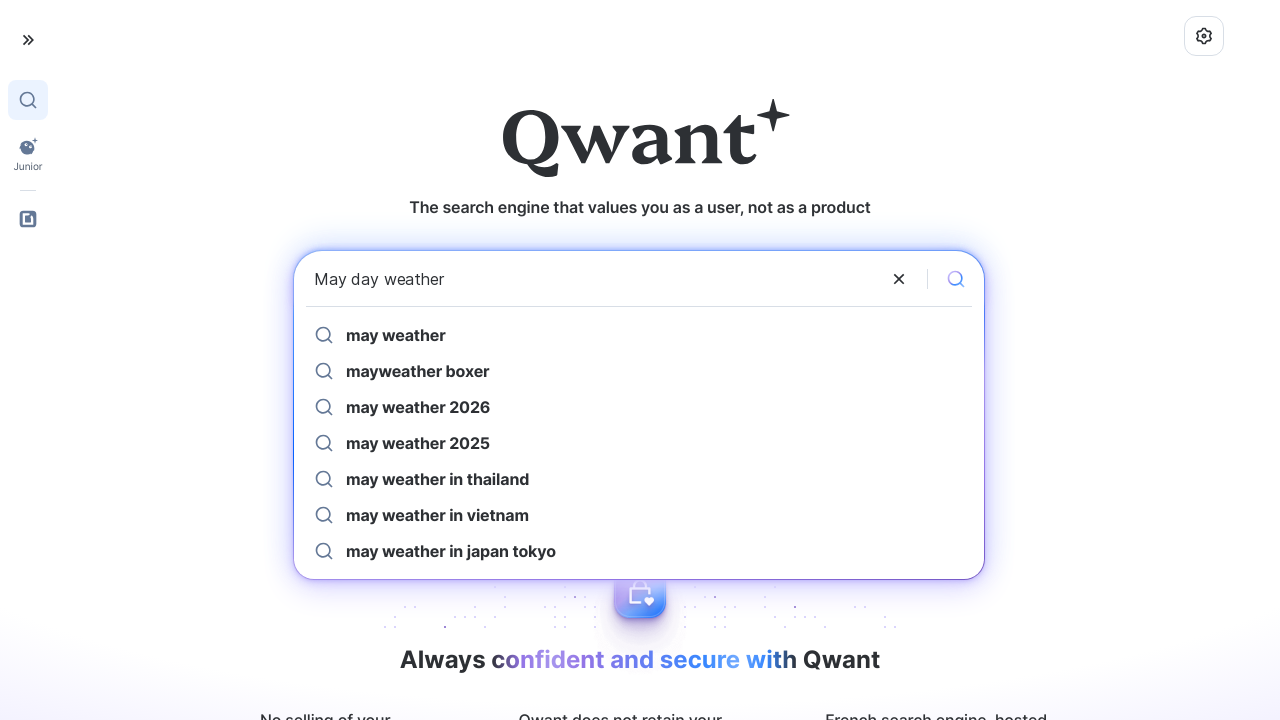